Tests un-marking todo items as complete by unchecking their checkboxes.

Starting URL: https://demo.playwright.dev/todomvc

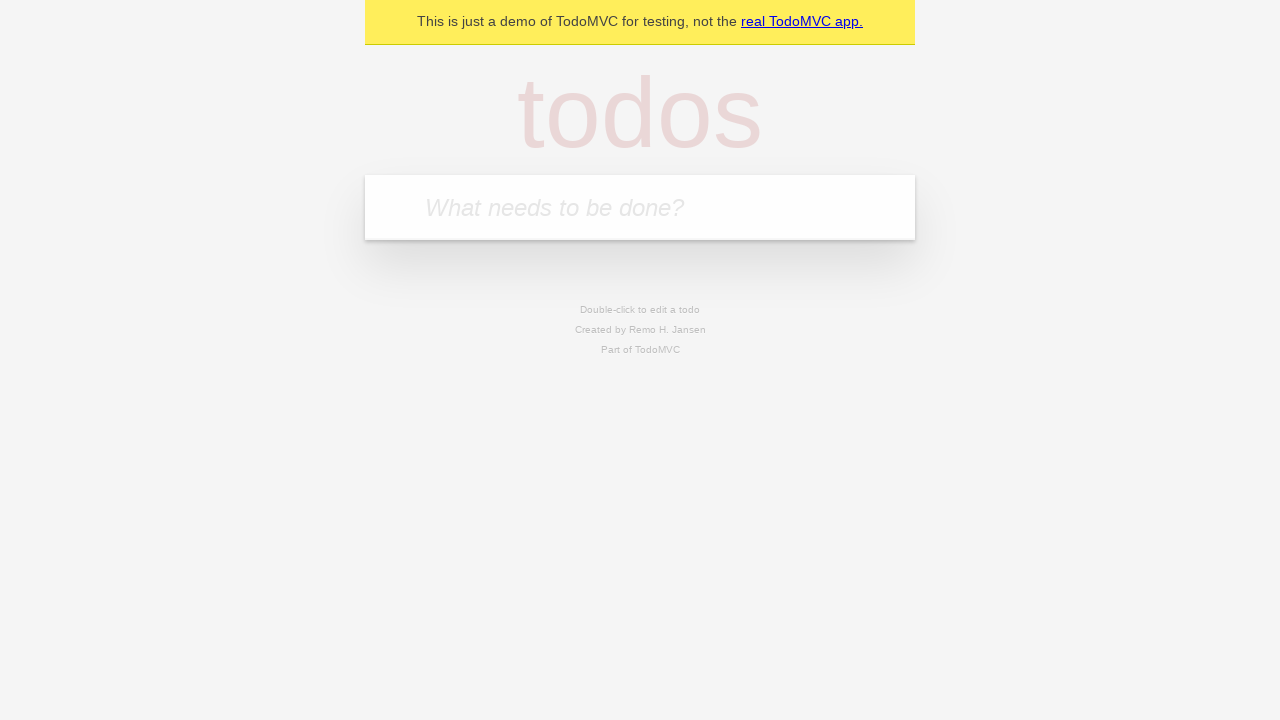

Located the todo input field
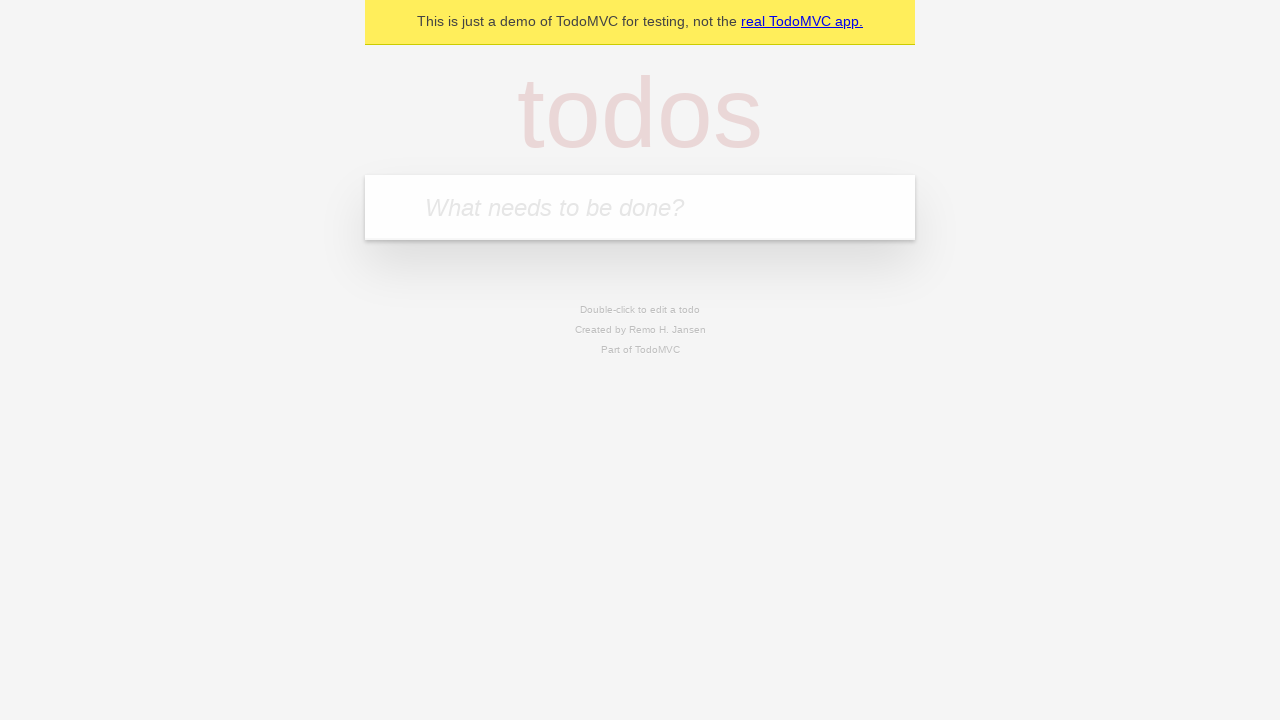

Filled todo input with 'buy some cheese' on internal:attr=[placeholder="What needs to be done?"i]
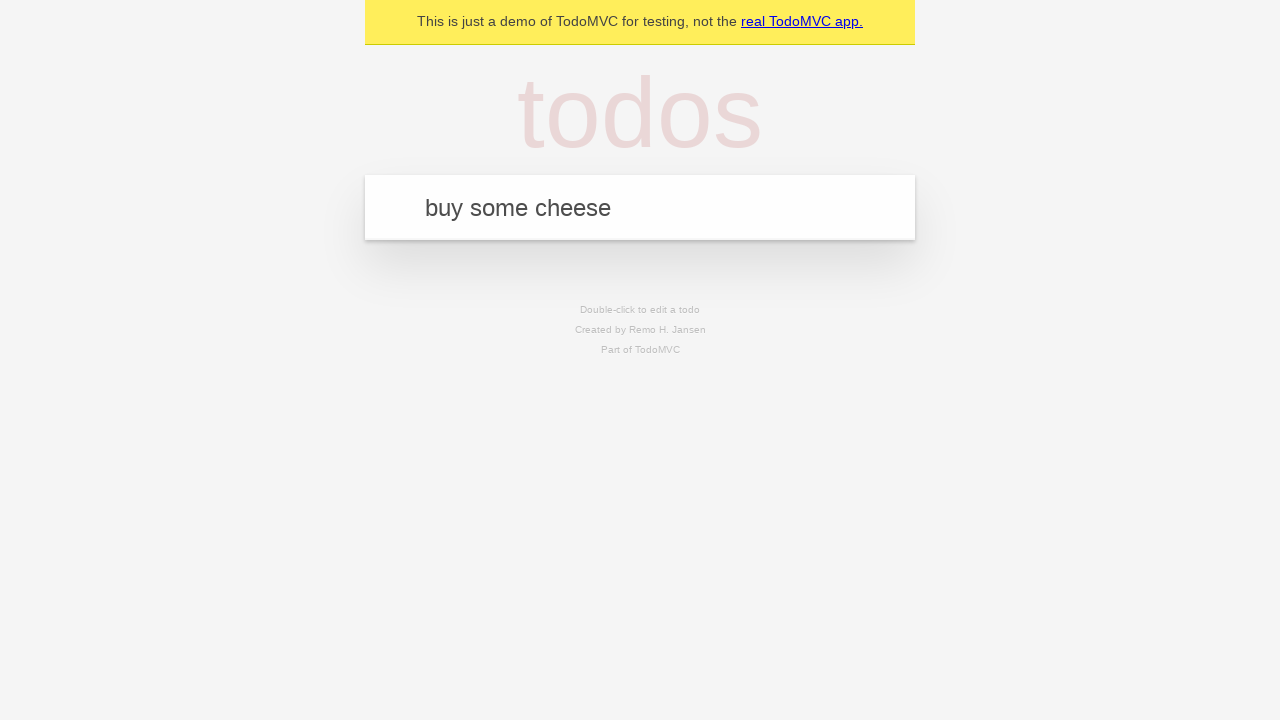

Pressed Enter to create first todo item on internal:attr=[placeholder="What needs to be done?"i]
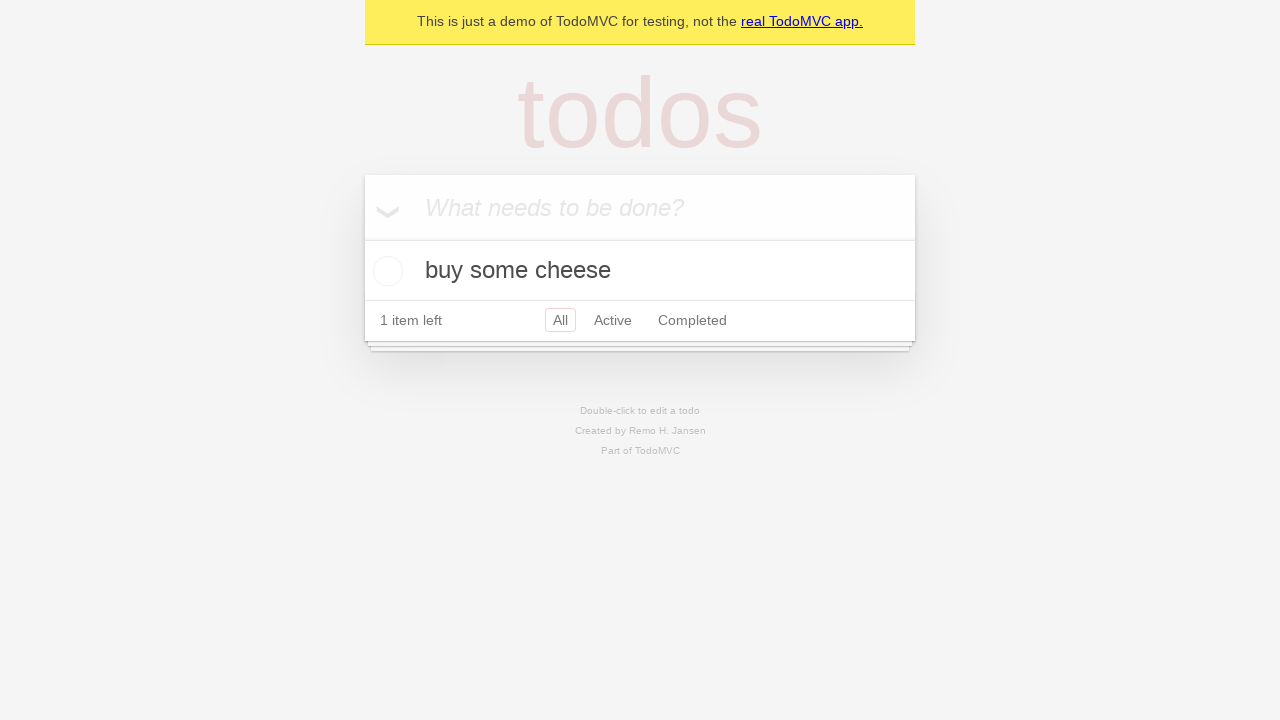

Filled todo input with 'feed the cat' on internal:attr=[placeholder="What needs to be done?"i]
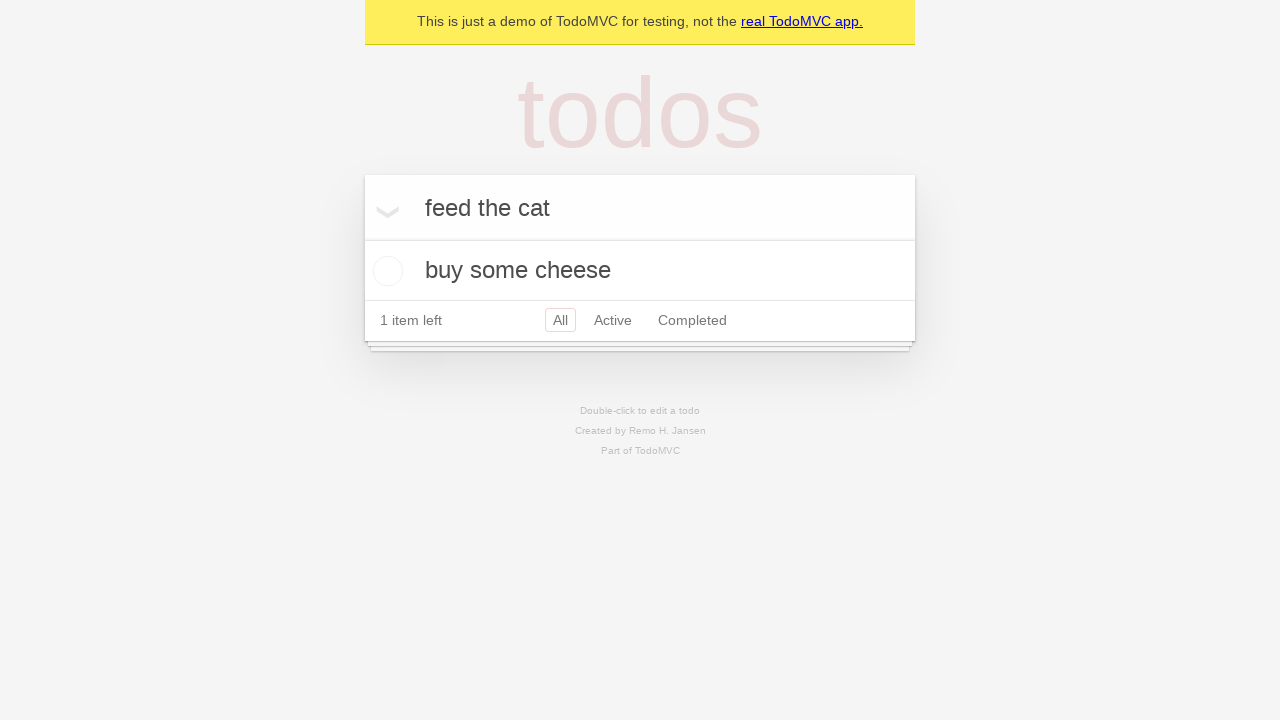

Pressed Enter to create second todo item on internal:attr=[placeholder="What needs to be done?"i]
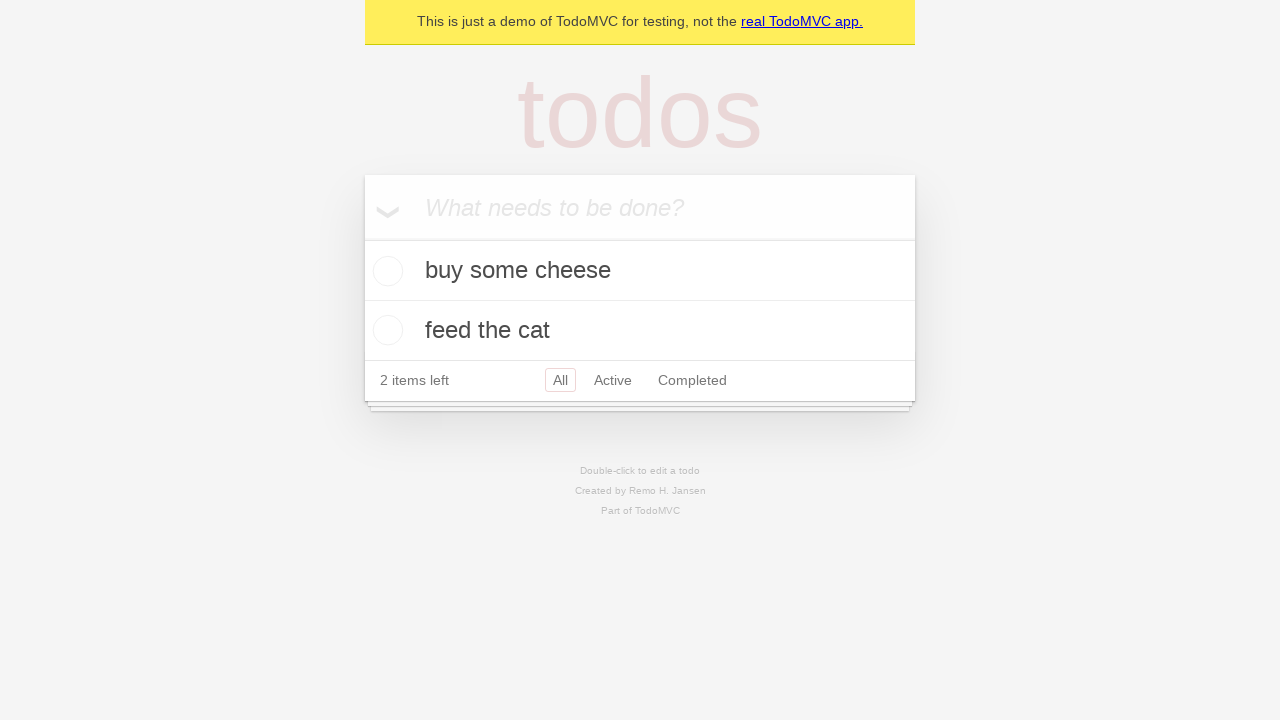

Waited for second todo item to appear
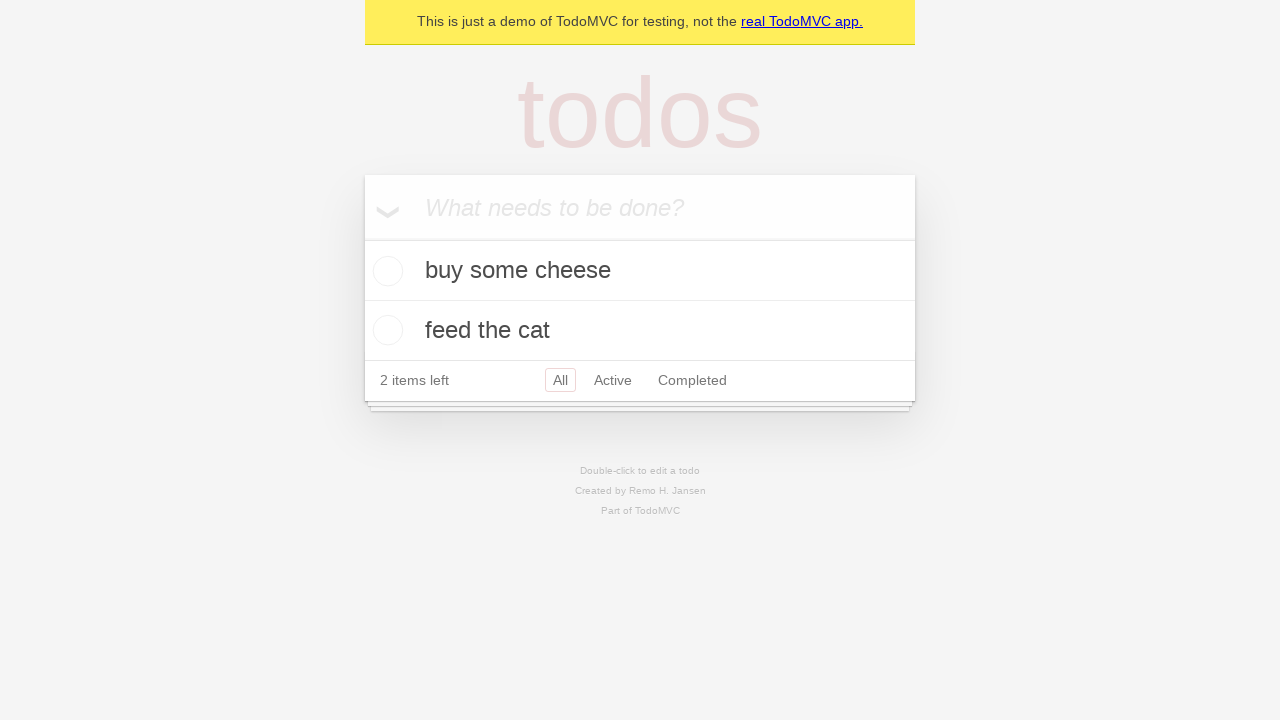

Located first todo item
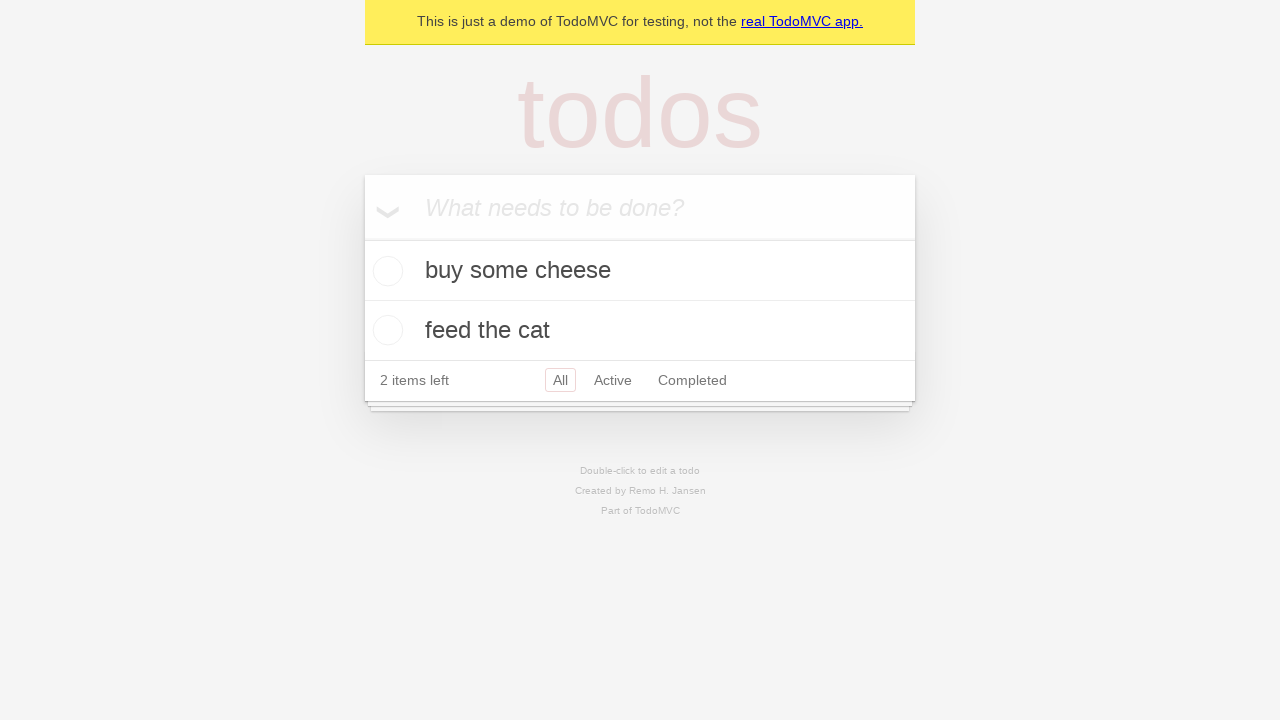

Located checkbox for first todo item
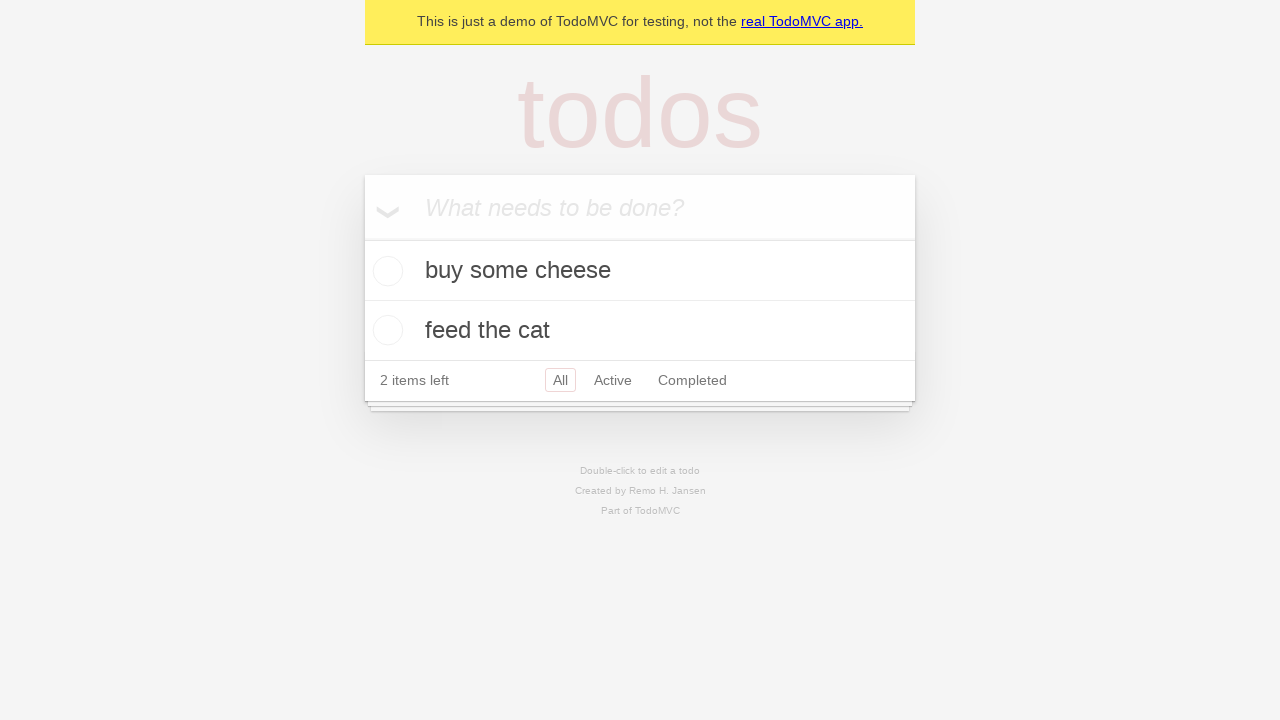

Checked the first todo item checkbox at (385, 271) on internal:testid=[data-testid="todo-item"s] >> nth=0 >> internal:role=checkbox
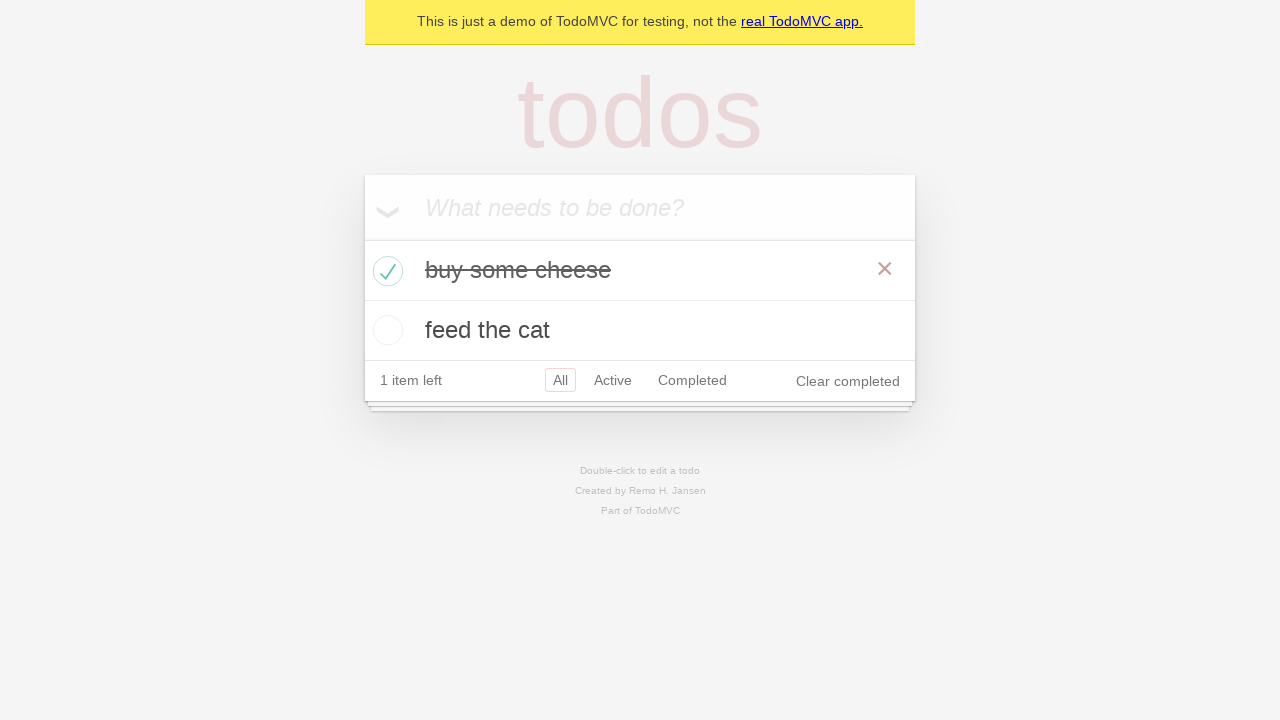

Unchecked the first todo item checkbox to mark it as incomplete at (385, 271) on internal:testid=[data-testid="todo-item"s] >> nth=0 >> internal:role=checkbox
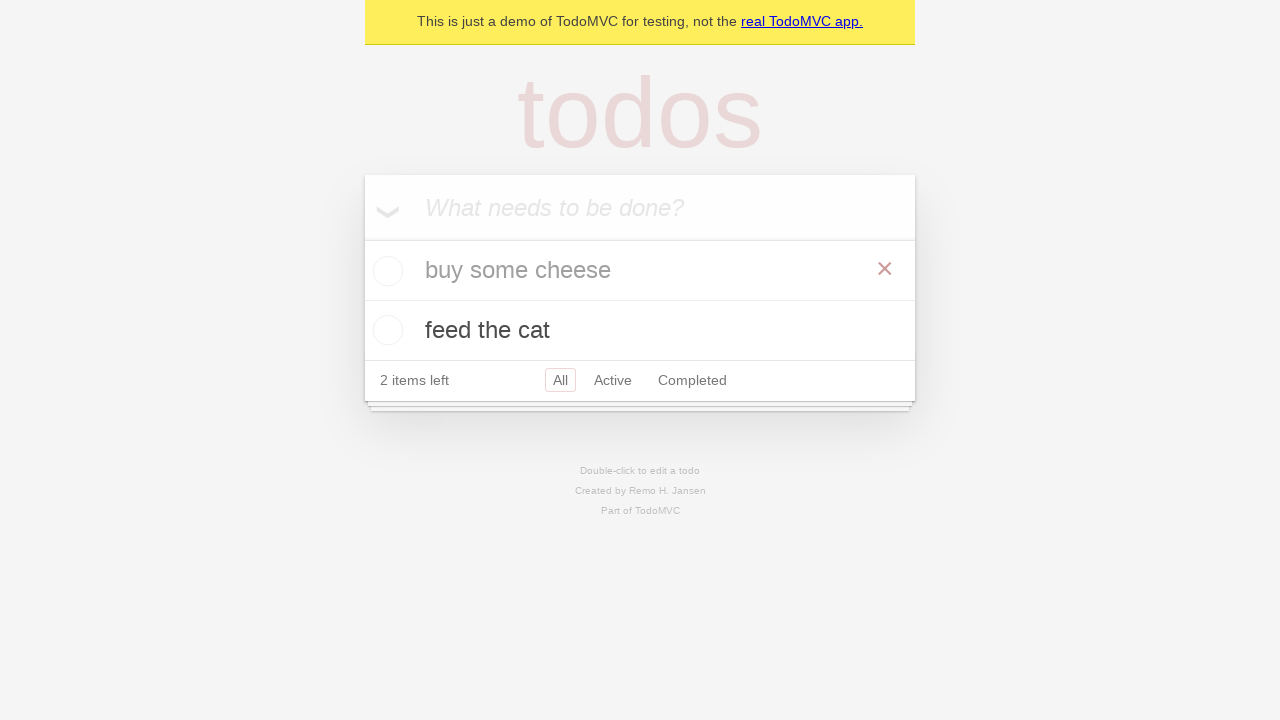

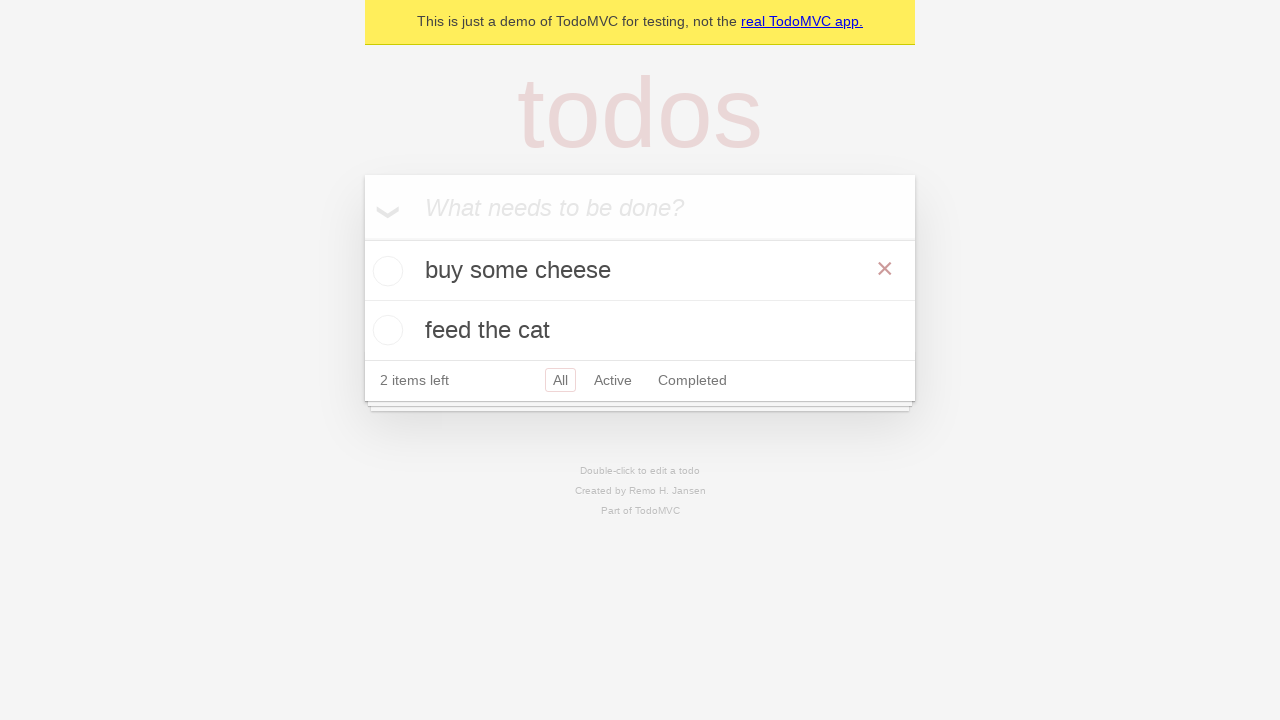